Tests registration form validation with empty password field, expecting an error

Starting URL: https://www.sharelane.com/cgi-bin/register.py?page=1&zip_code=12345

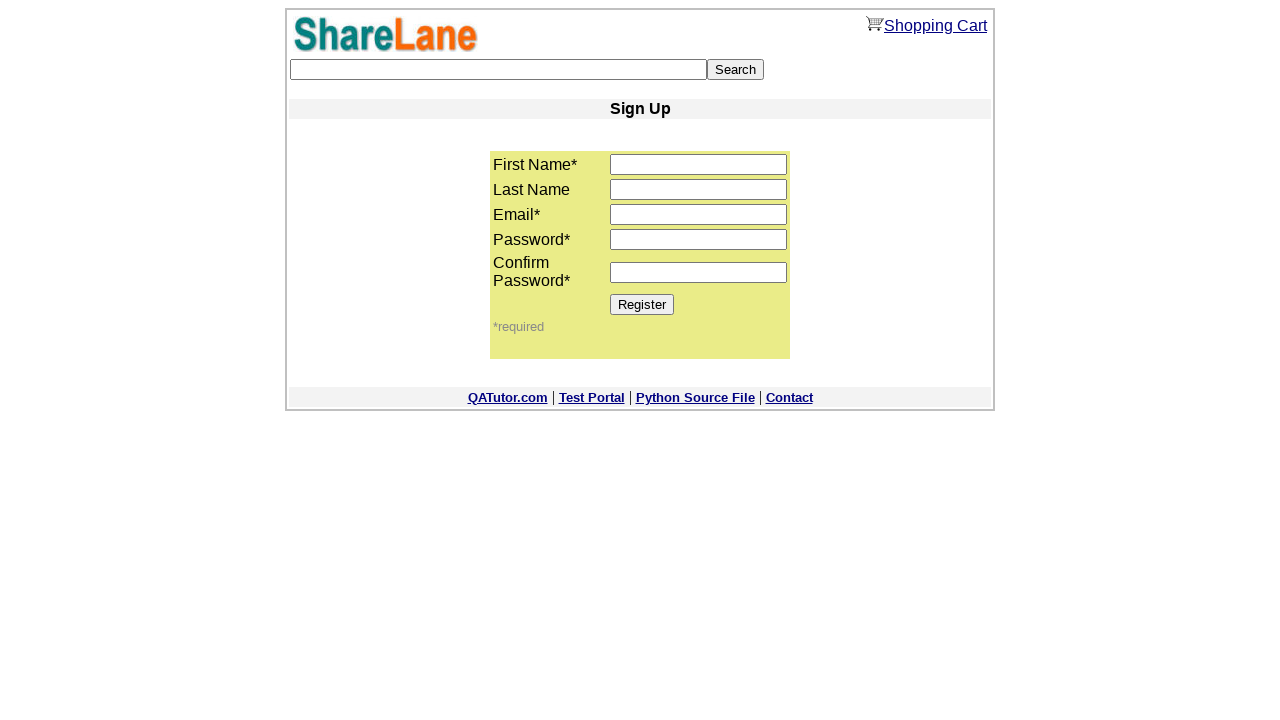

Filled first name field with 'Name' on input[name='first_name']
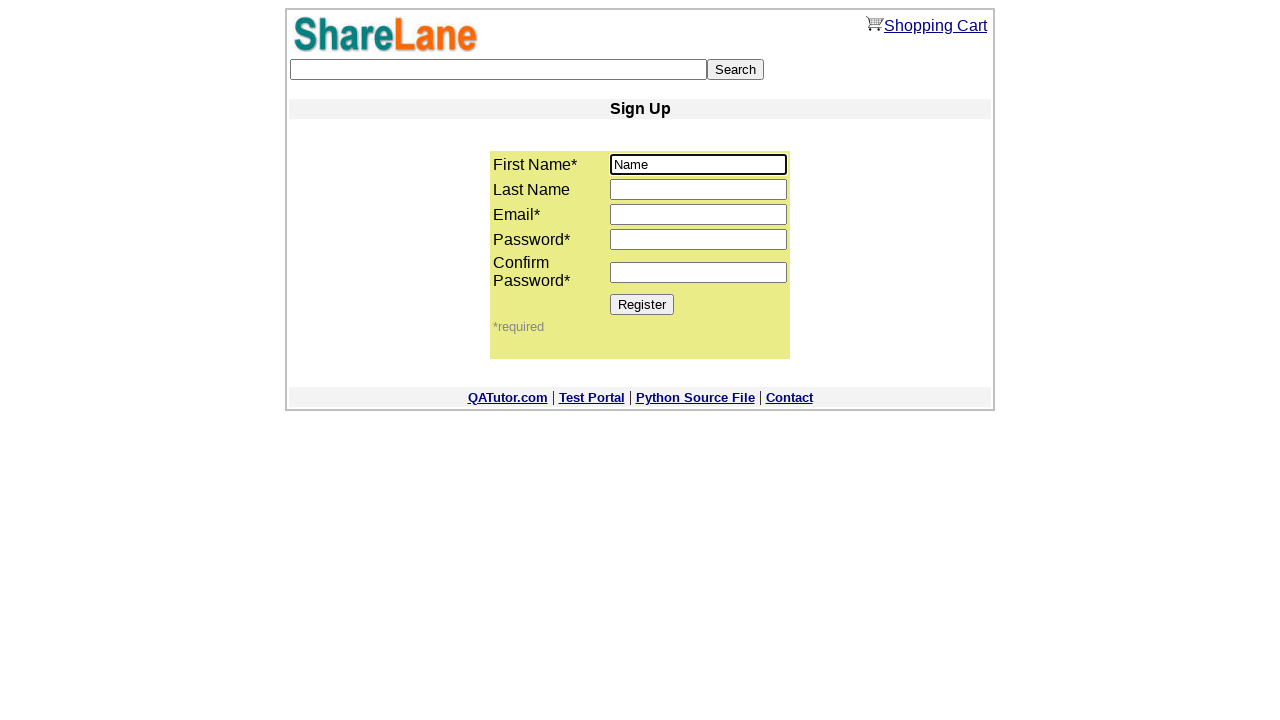

Filled last name field with 'Last' on input[name='last_name']
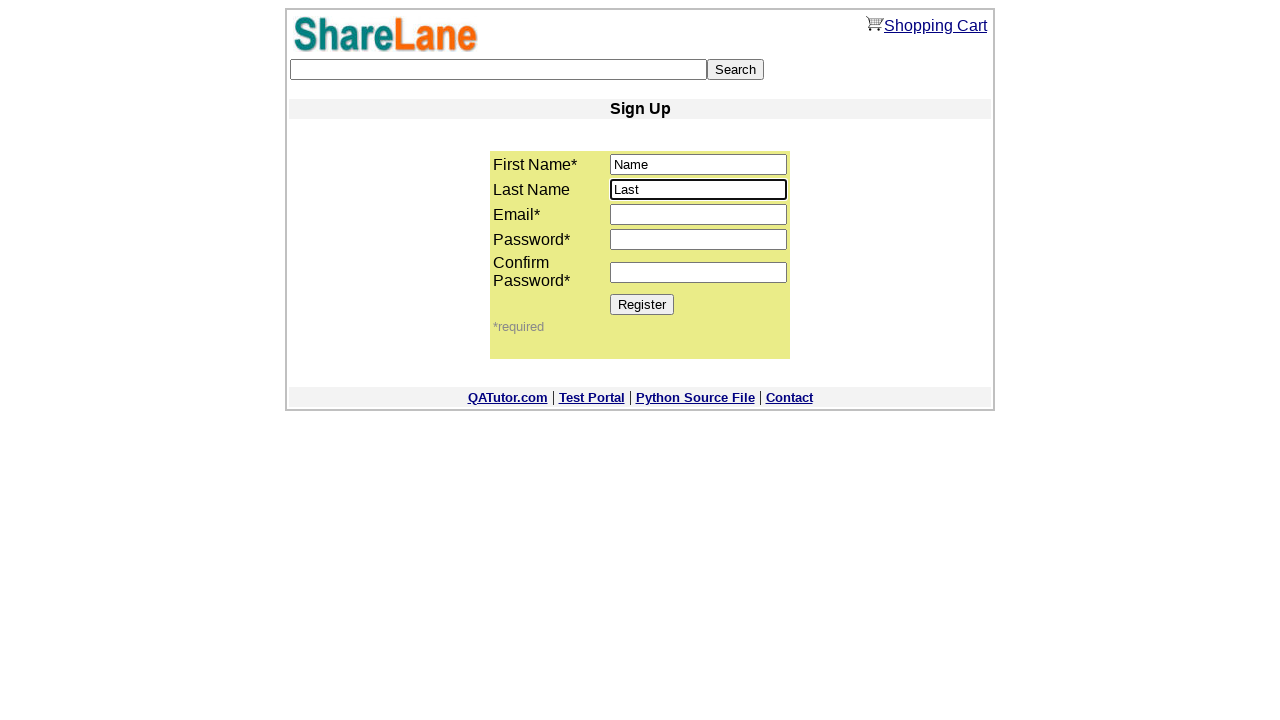

Filled email field with 'test@test.test' on input[name='email']
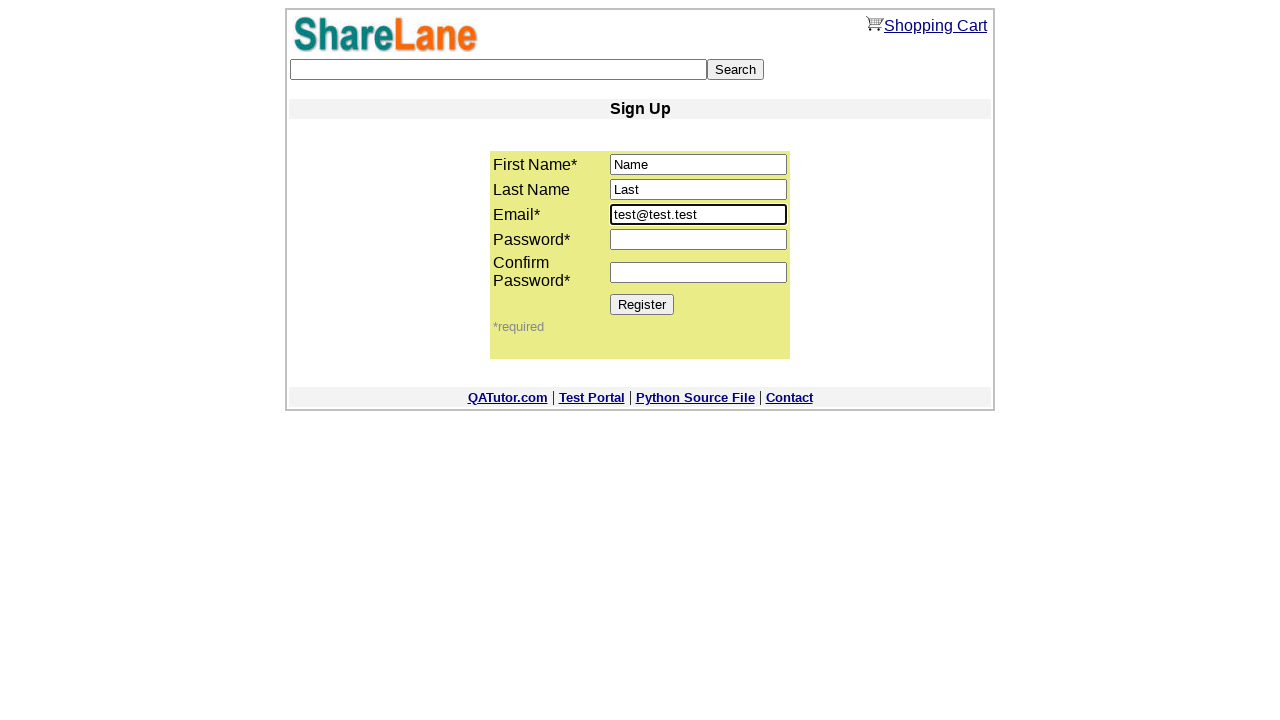

Left password field empty (validation test) on input[name='password1']
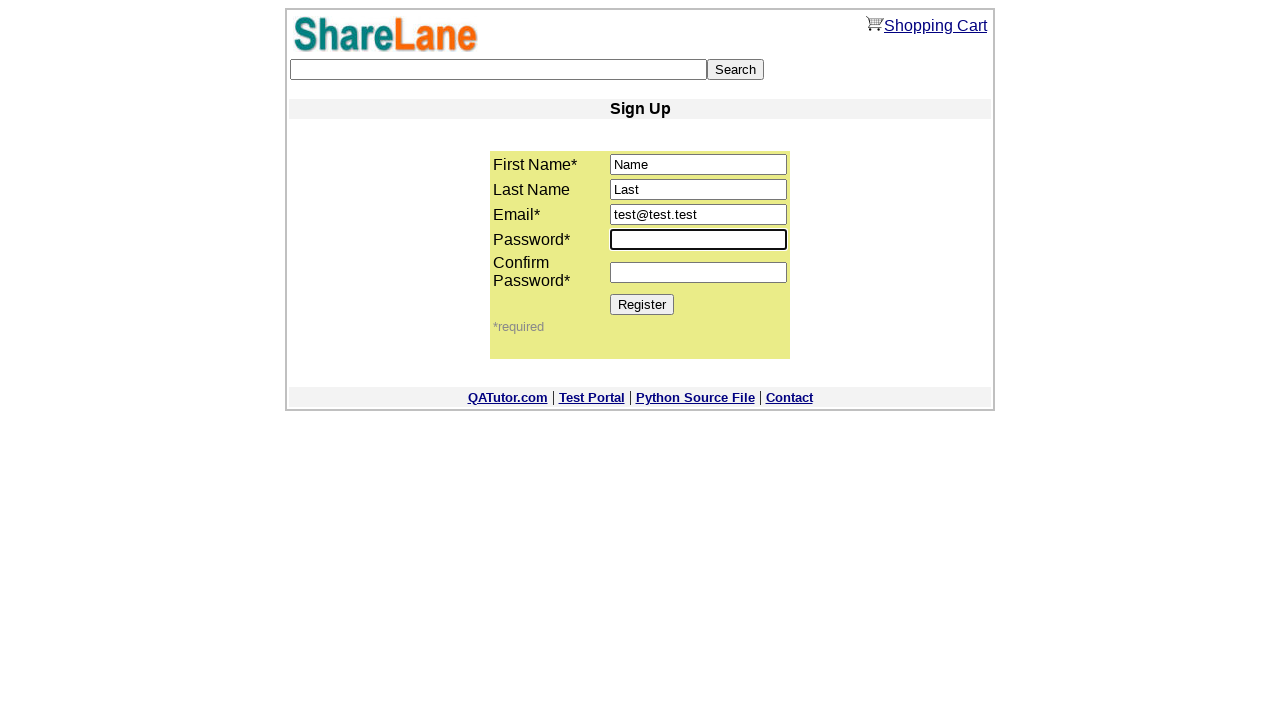

Filled confirm password field with '123456' on input[name='password2']
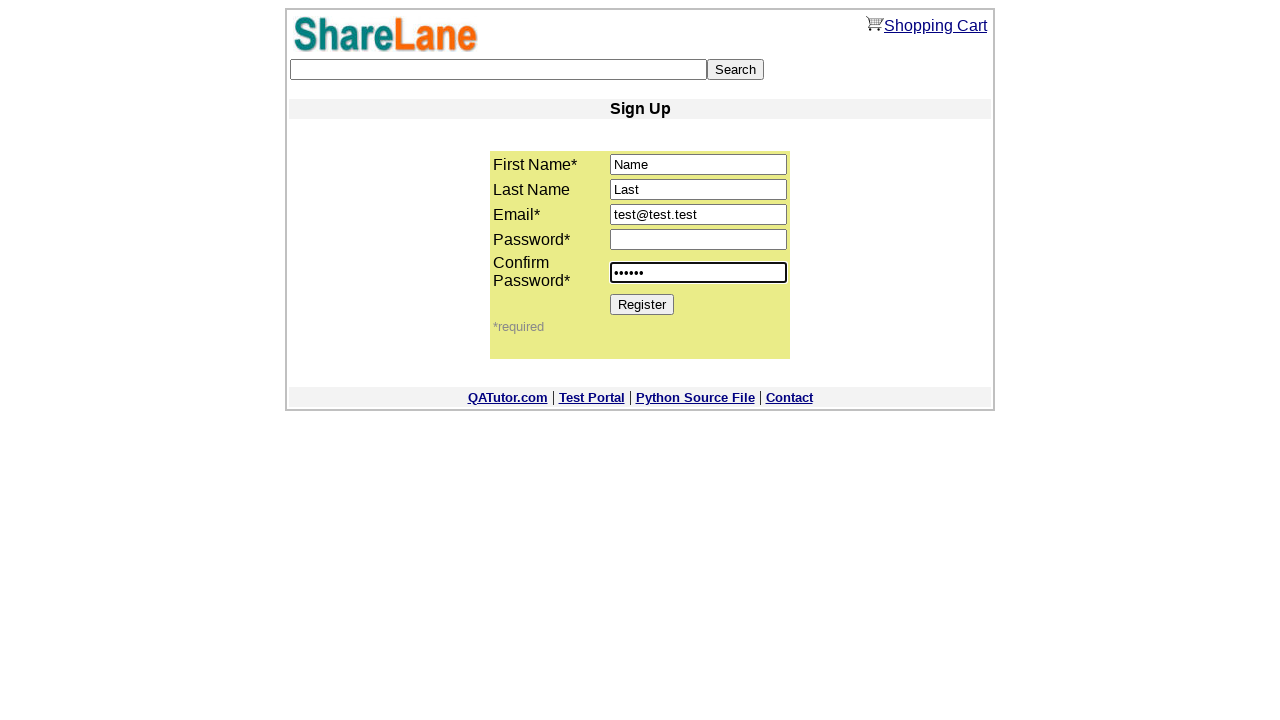

Clicked Register button to submit form at (642, 304) on input[value='Register']
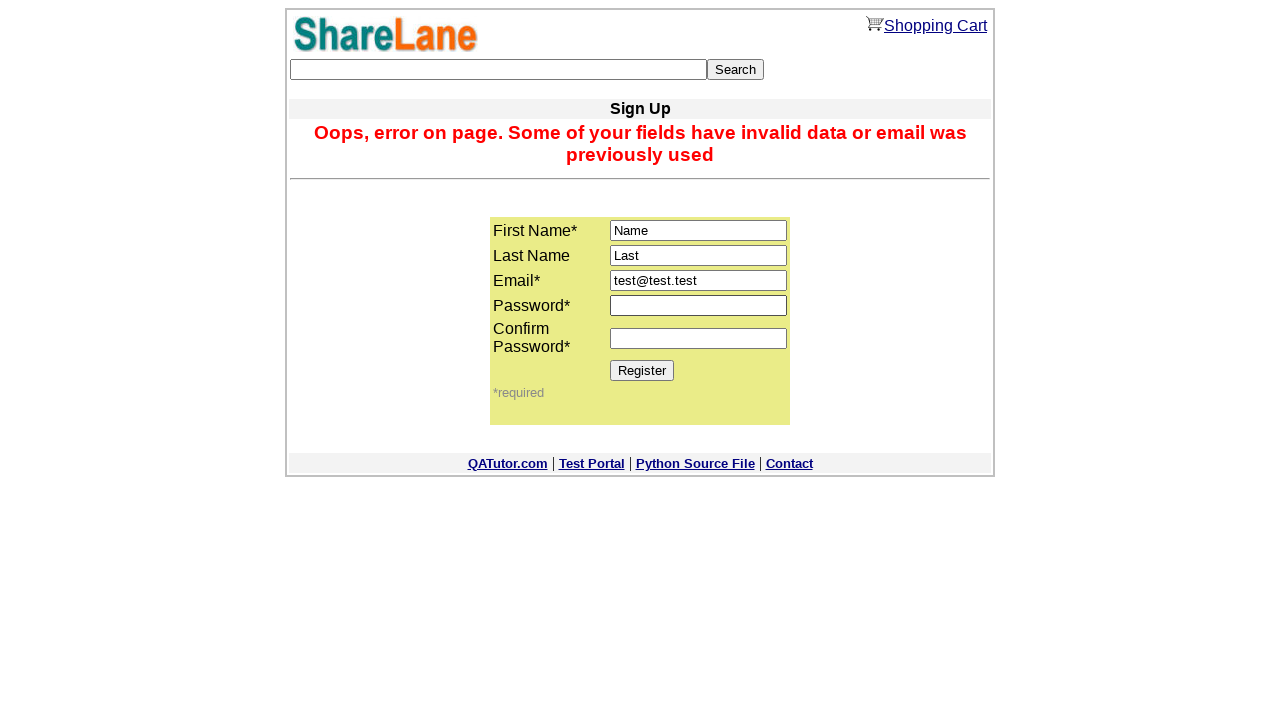

Error message appeared validating empty password requirement
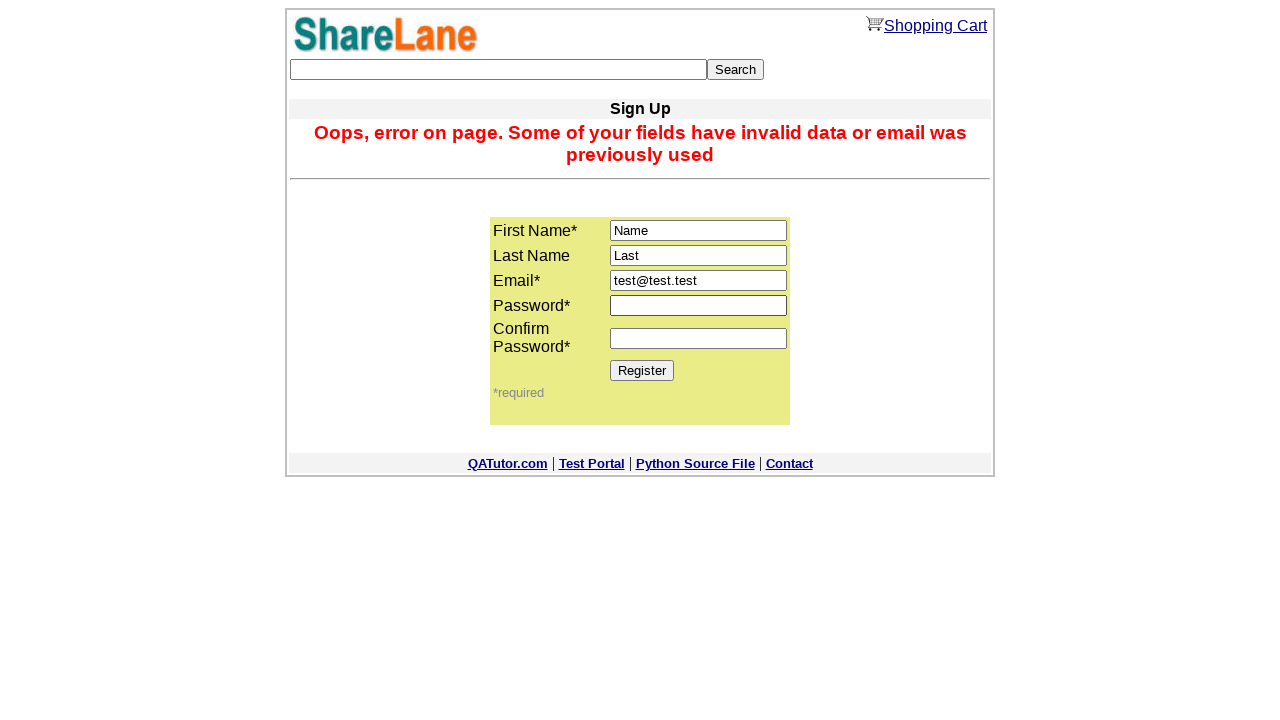

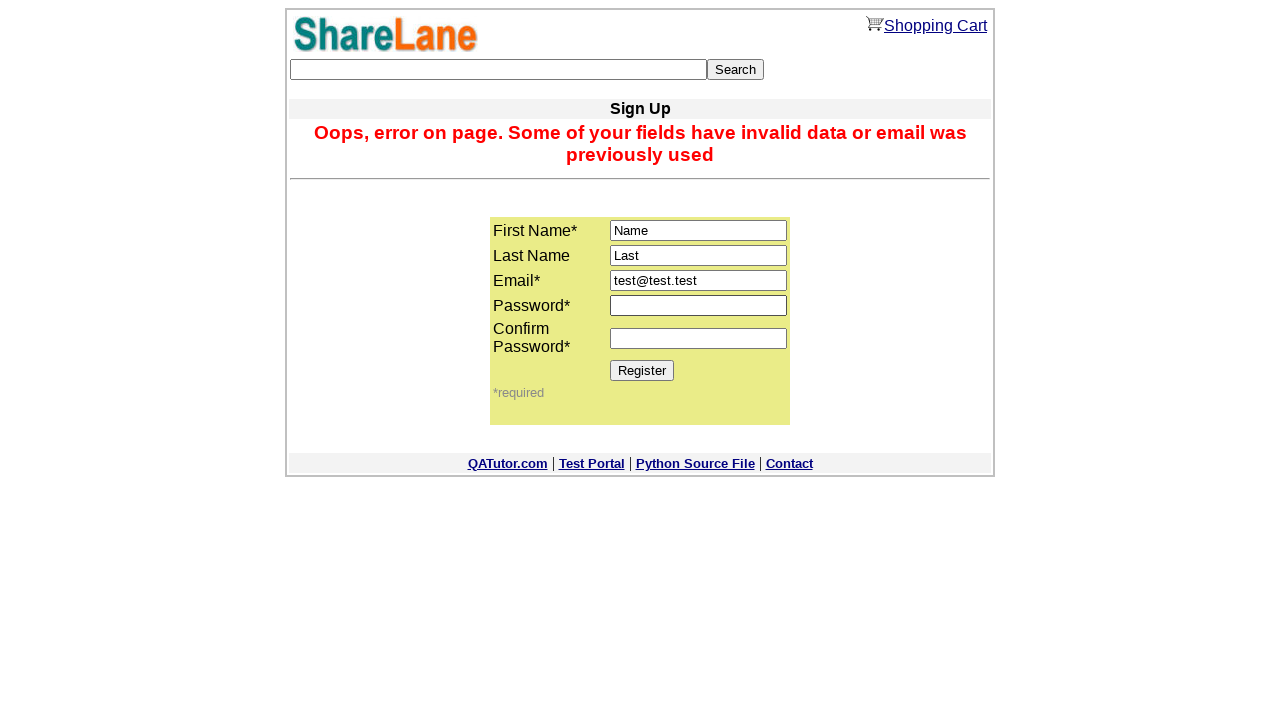